Tests a text input box by verifying default value, clearing it, and entering new text

Starting URL: https://kristinek.github.io/site/examples/actions

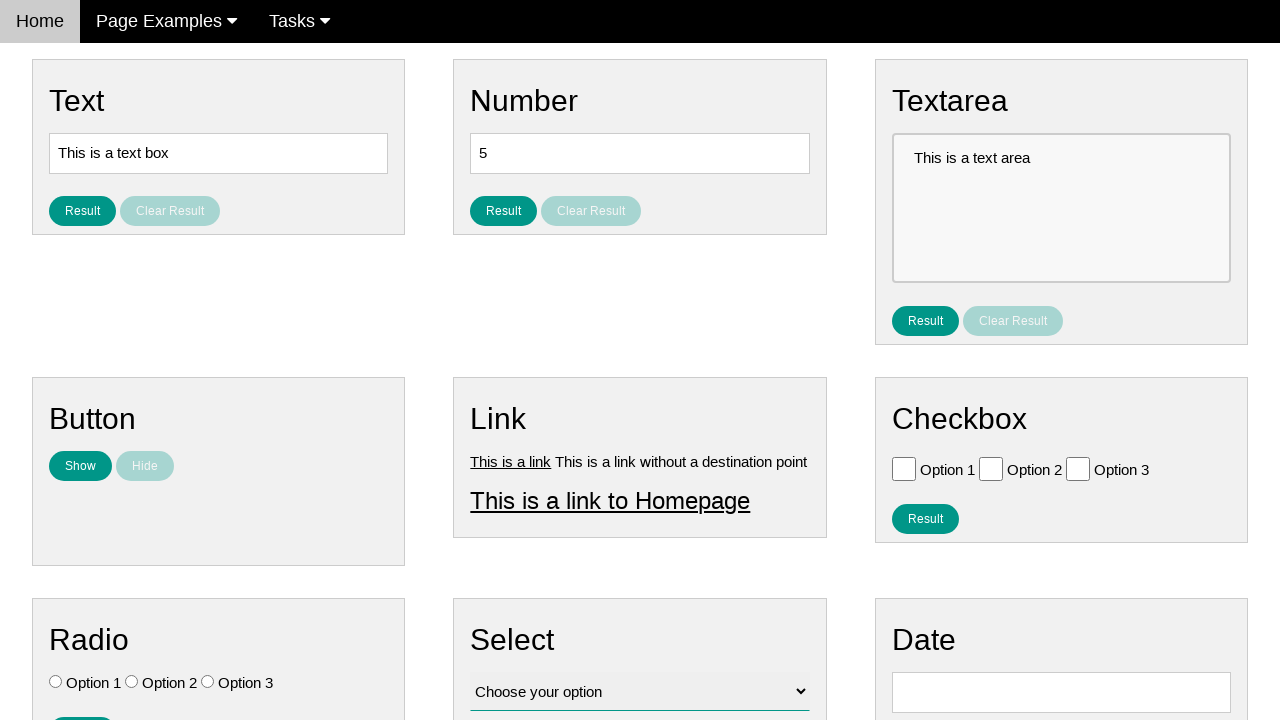

Navigated to text input examples page
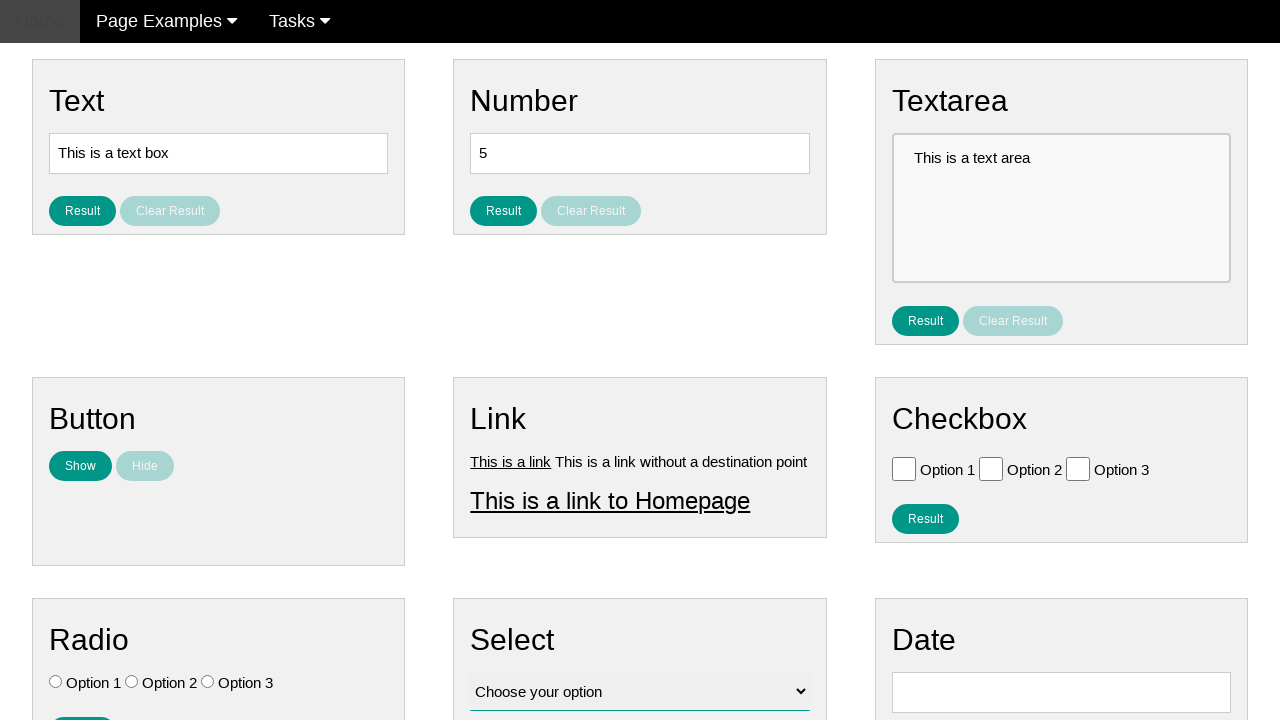

Located the text input element
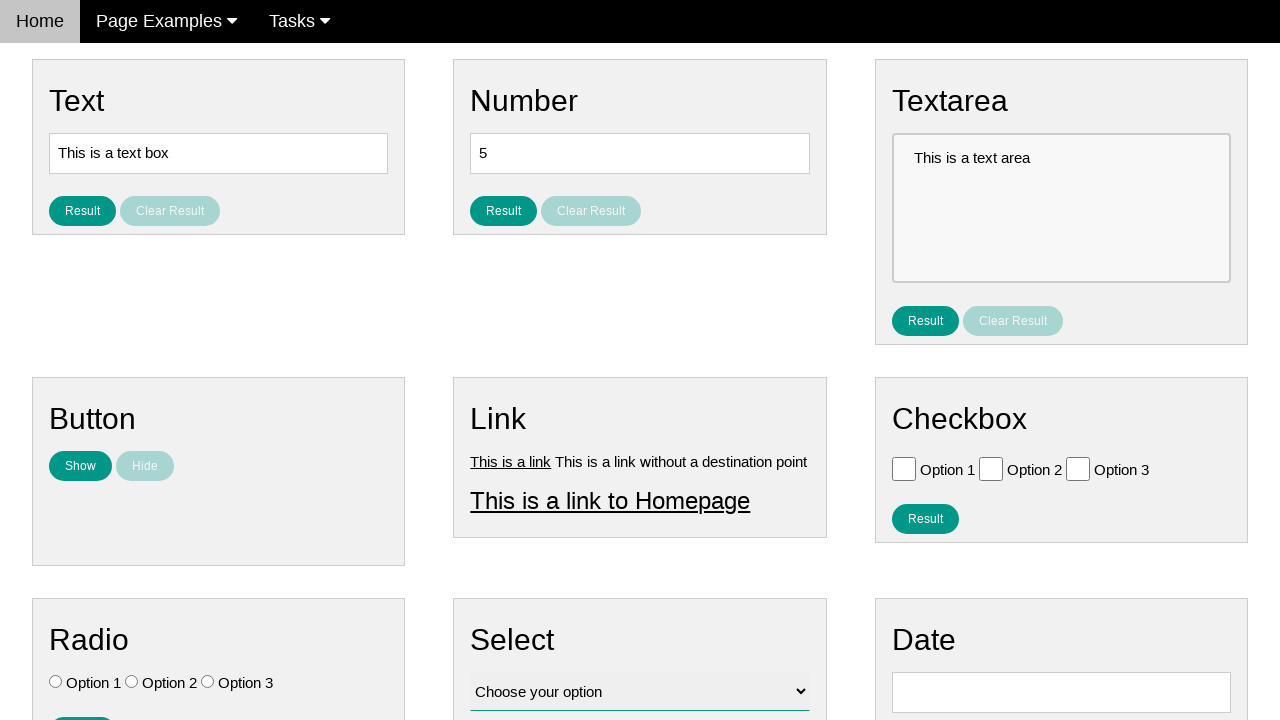

Verified default text box value is 'This is a text box'
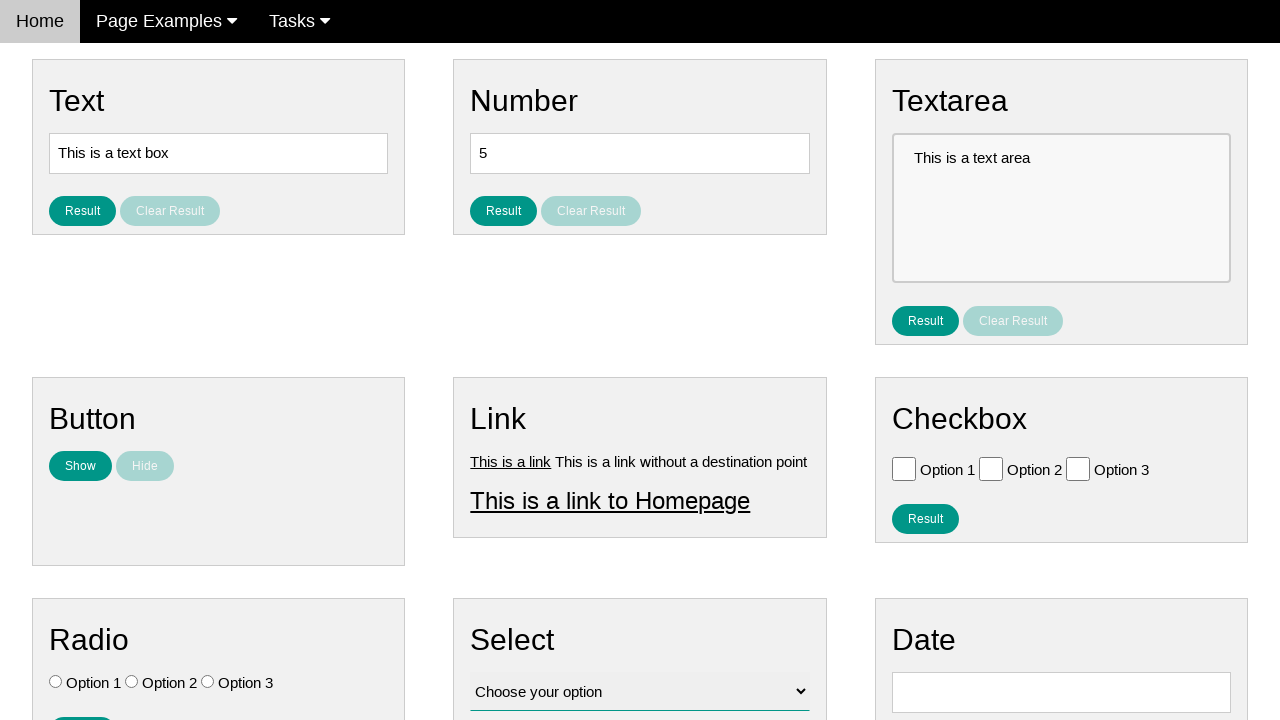

Cleared the text input on #text
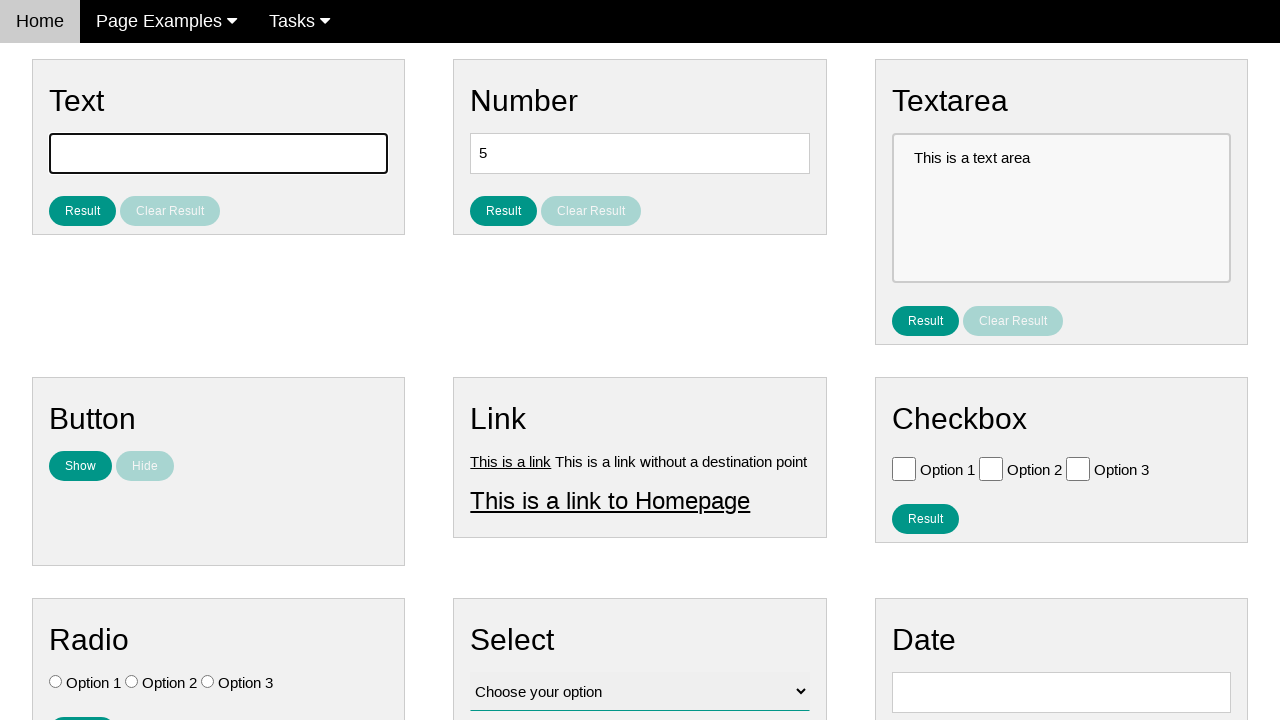

Entered 'Aizhan' into the text input on #text
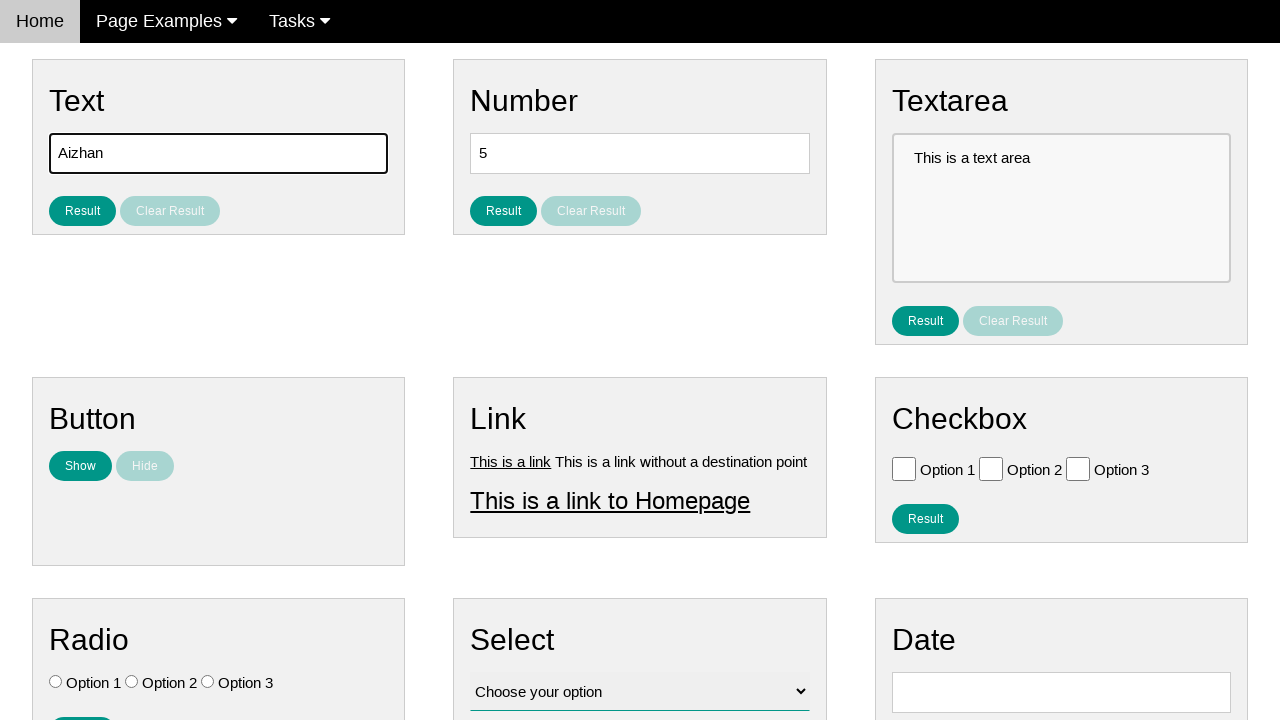

Verified that 'Aizhan' is in the text input value
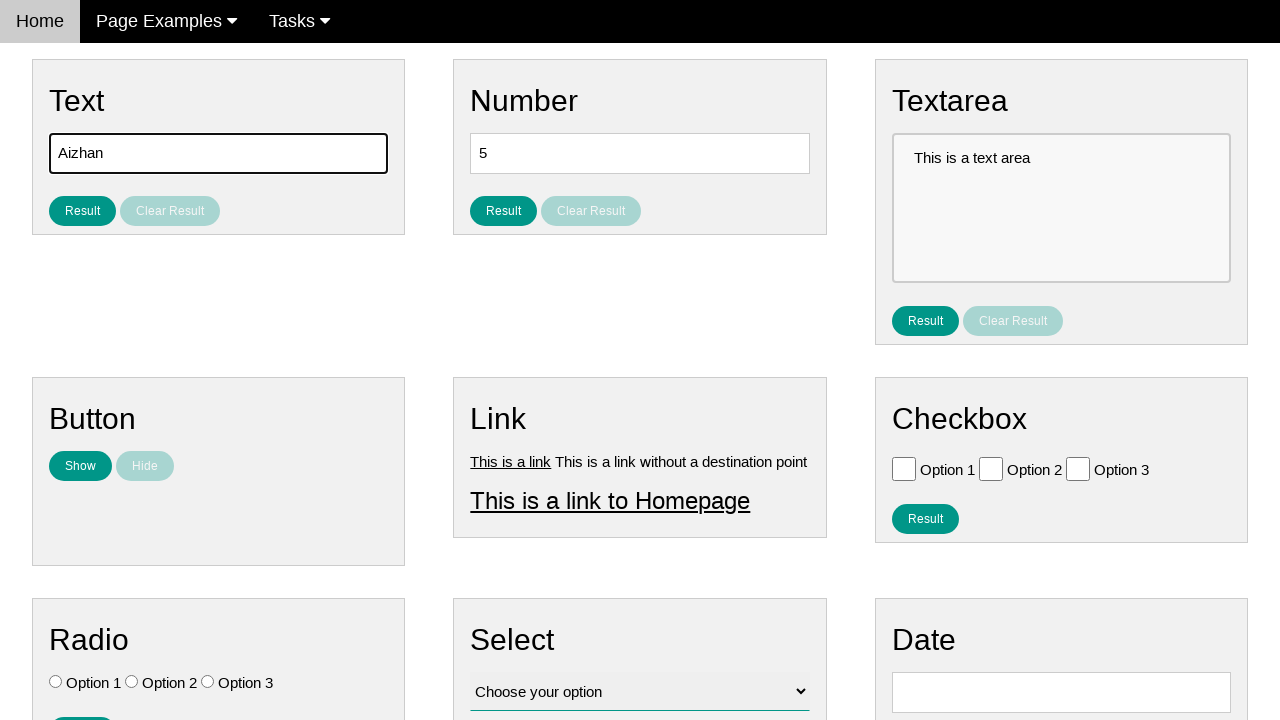

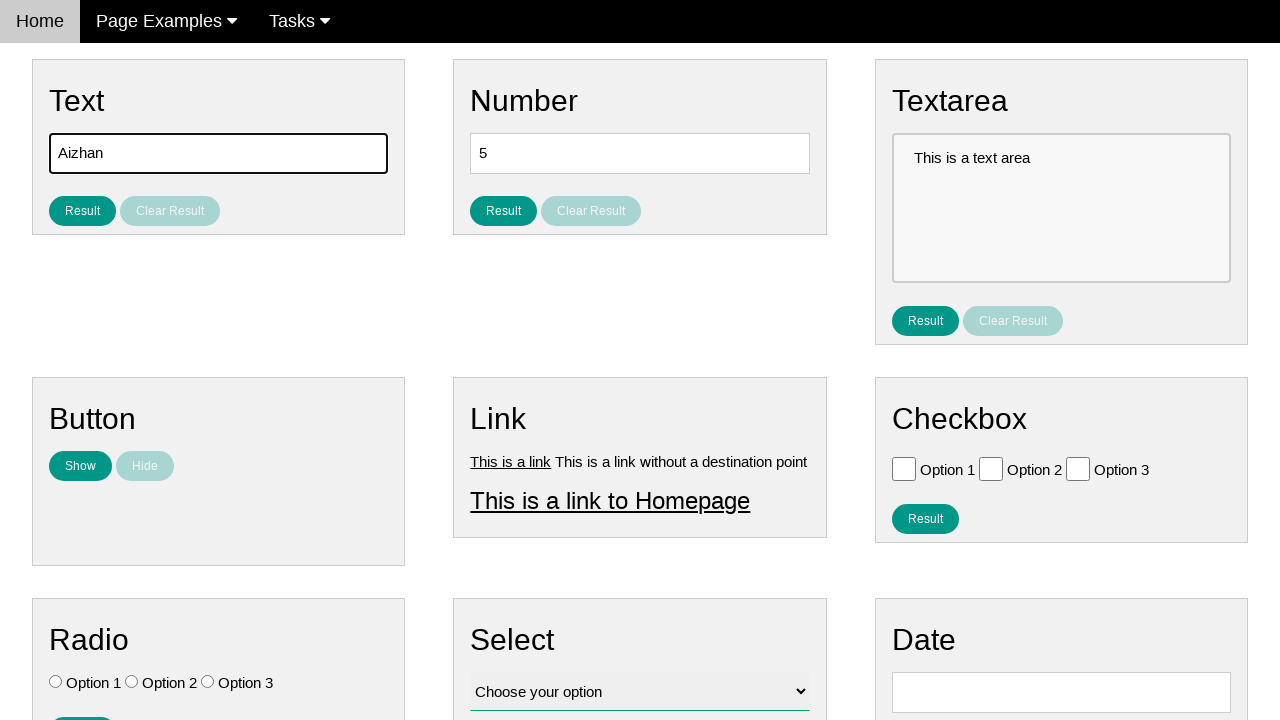